Tests the confirm alert functionality by entering a name in a text field, clicking the confirm button, and verifying the alert message appears

Starting URL: https://rahulshettyacademy.com/AutomationPractice/

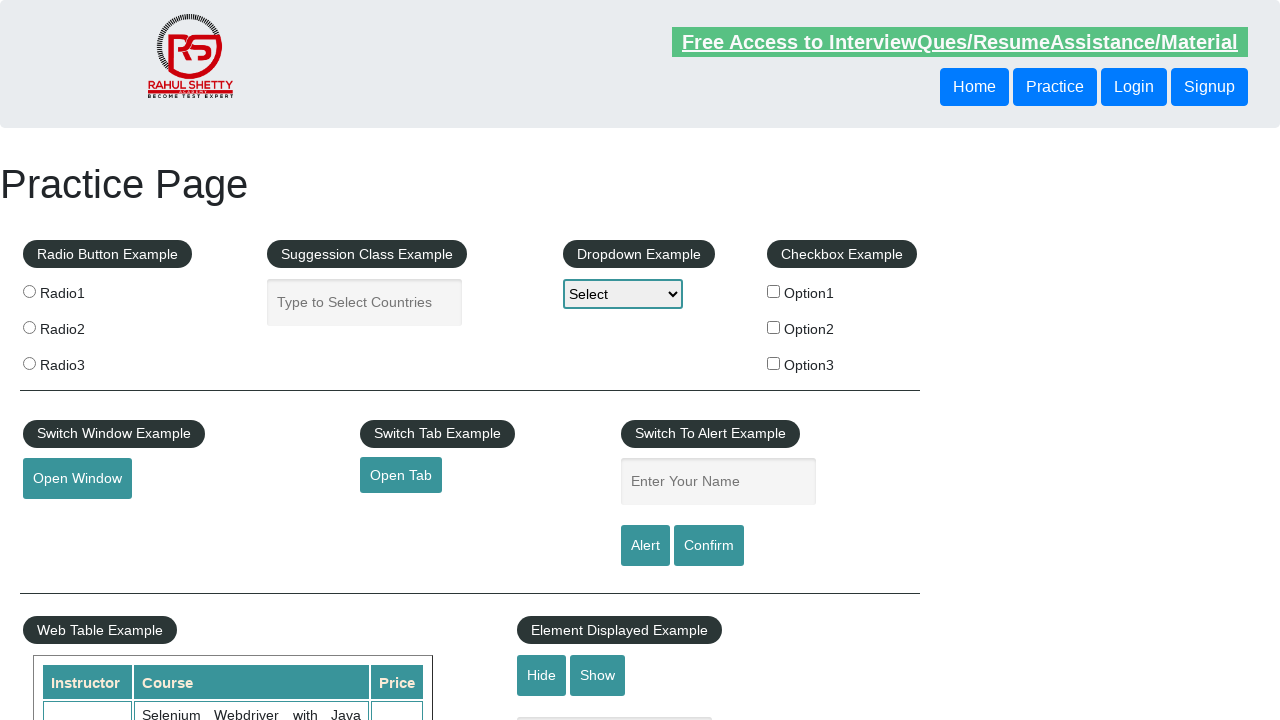

Entered 'Testing' in the name field on input[name='enter-name']
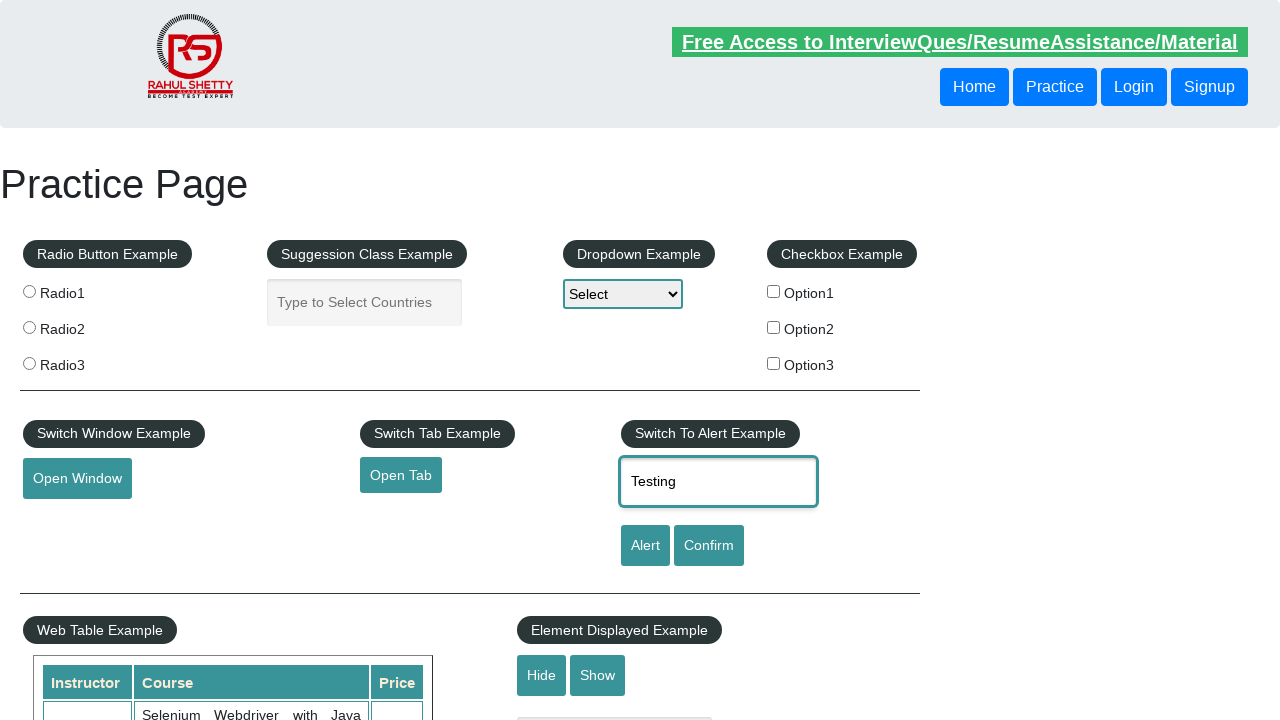

Clicked the confirm button at (709, 546) on #confirmbtn
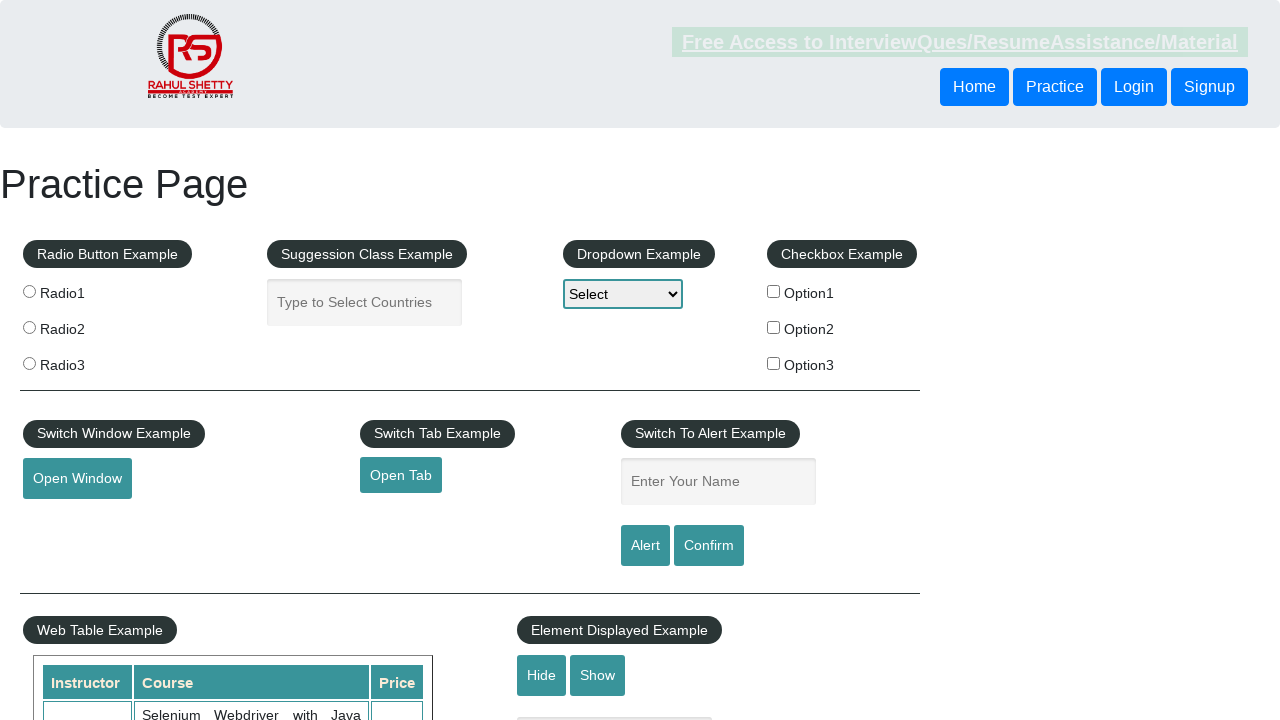

Set up dialog handler to accept confirm alert
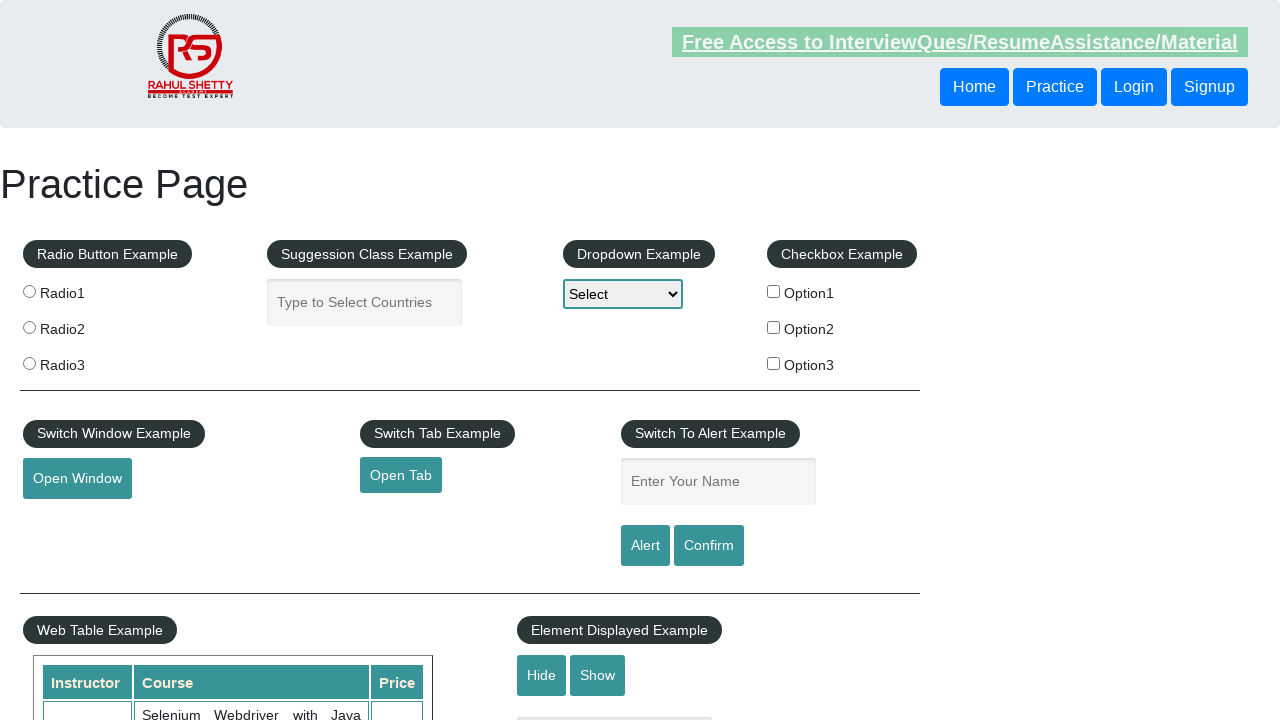

Waited for dialog to be handled
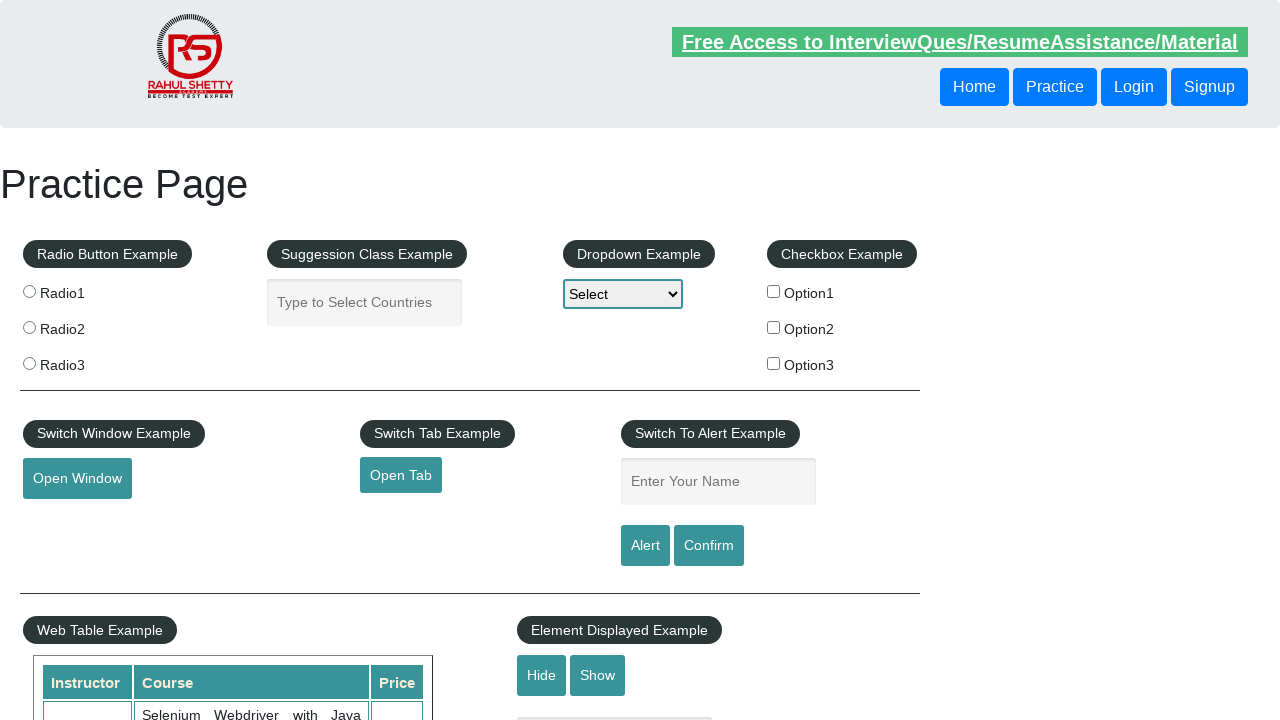

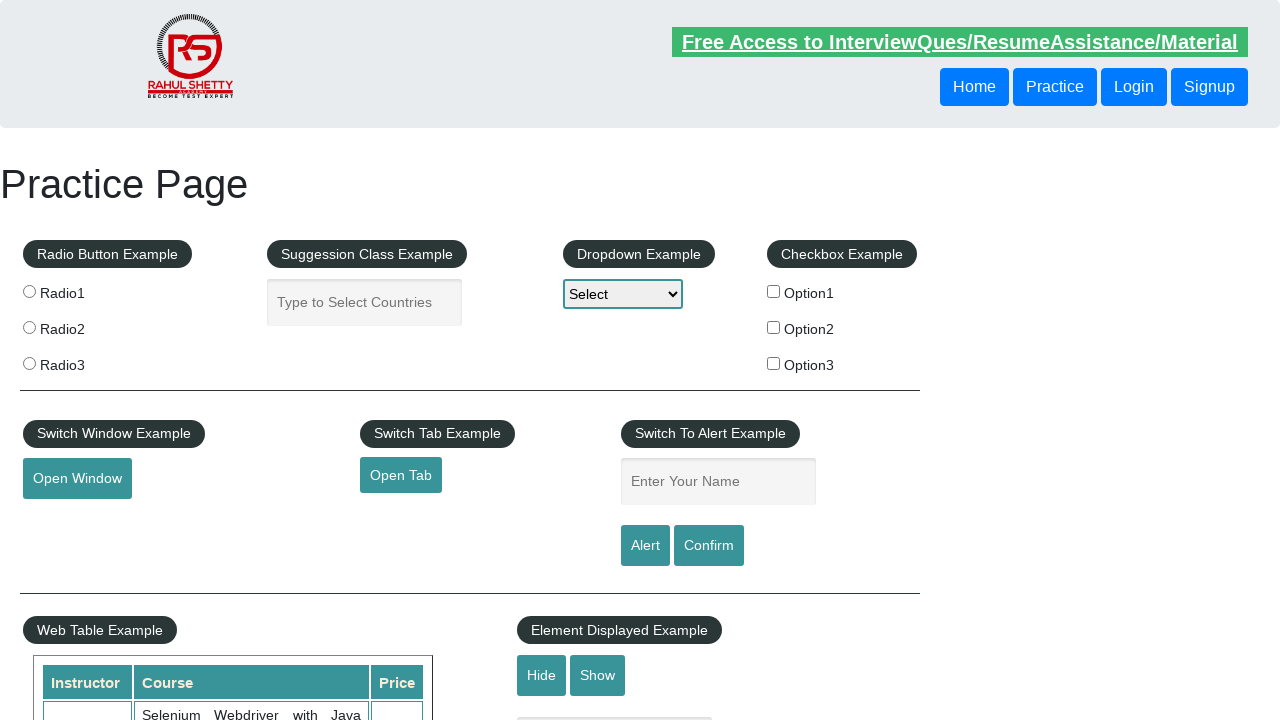